Tests jQuery UI datepicker functionality by opening the calendar widget and selecting a specific date

Starting URL: https://jqueryui.com/datepicker/

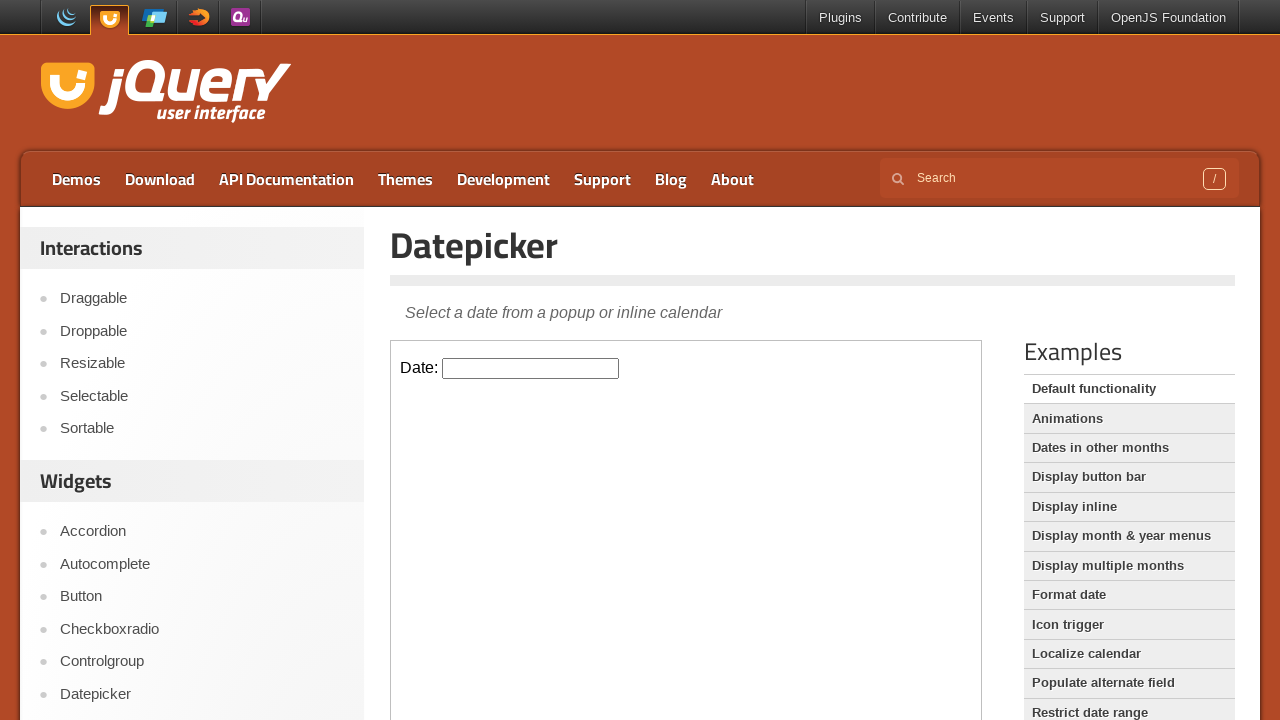

Located the demo iframe containing the datepicker
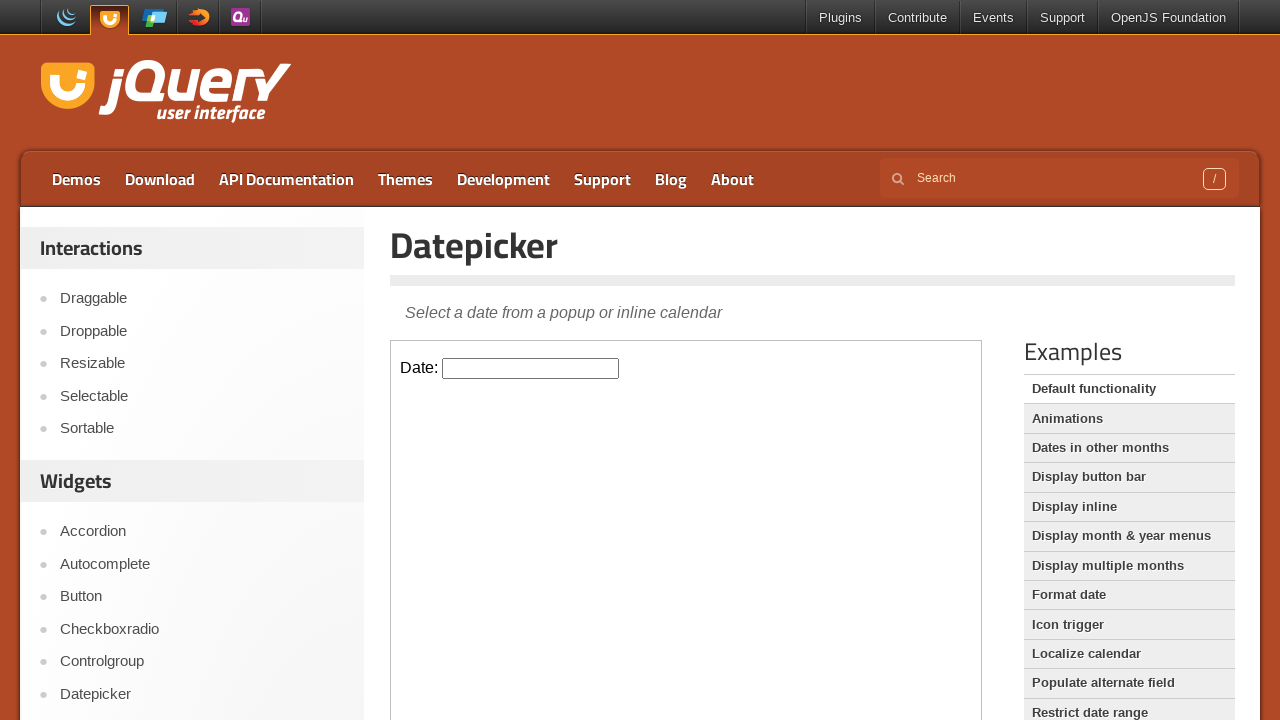

Clicked on the datepicker input to open the calendar widget at (531, 368) on .demo-frame >> internal:control=enter-frame >> #datepicker
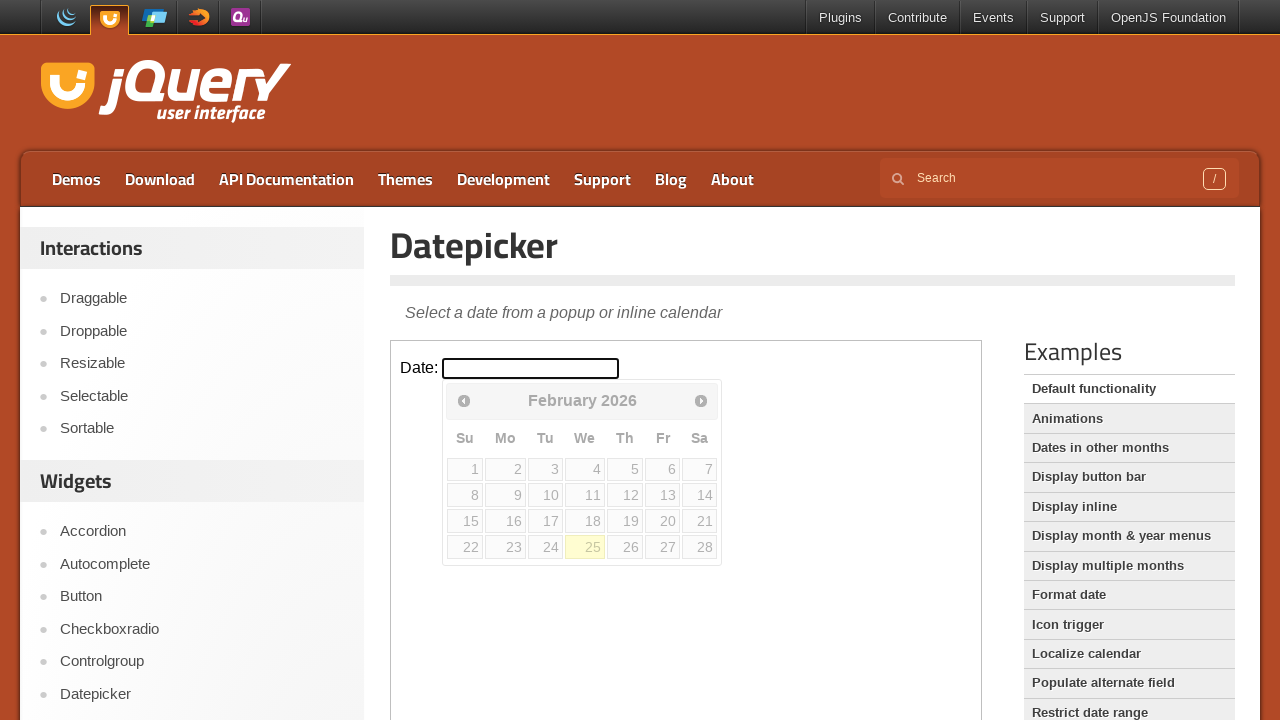

Selected day 16 from the calendar at (506, 521) on .demo-frame >> internal:control=enter-frame >> a:text('16')
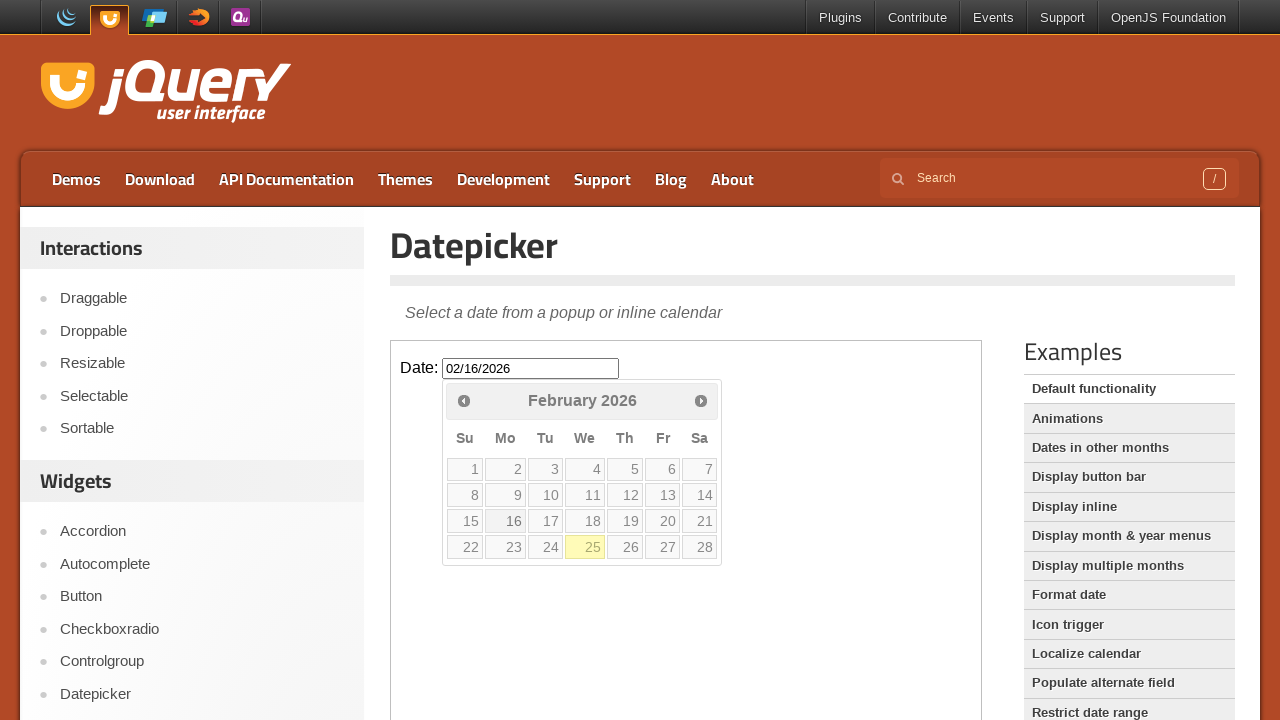

Retrieved selected date value from datepicker input: 02/16/2026
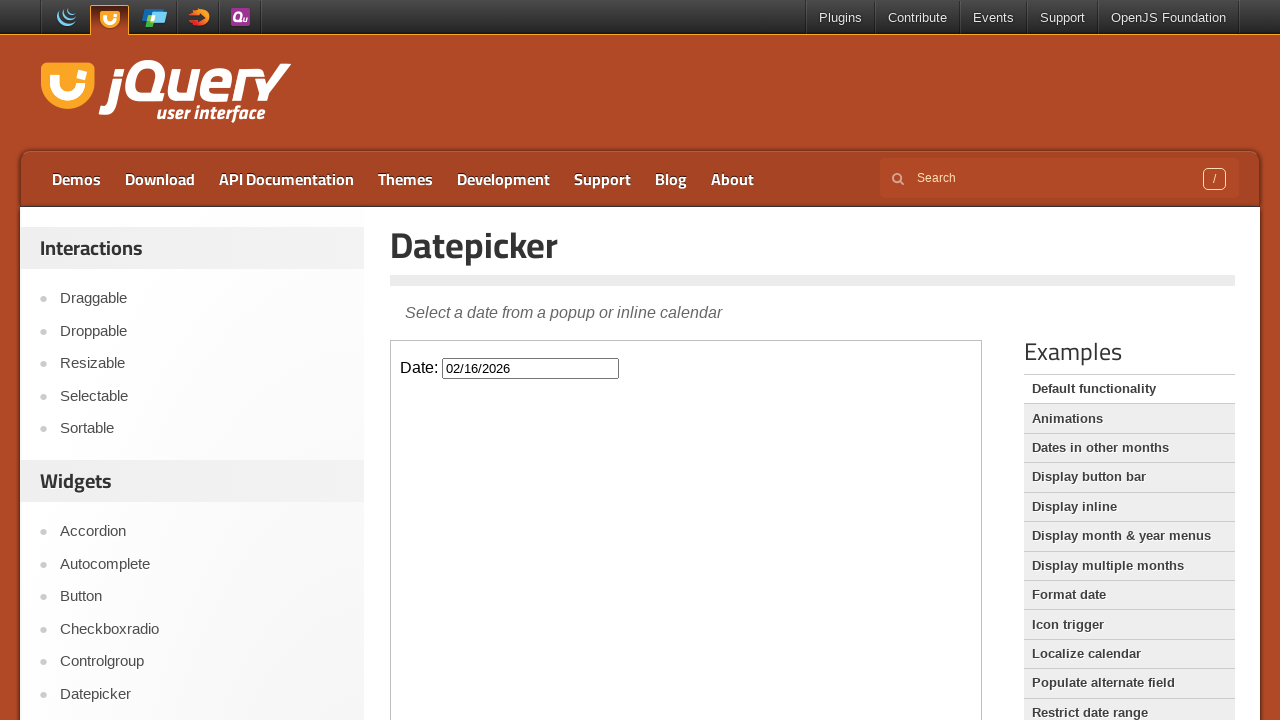

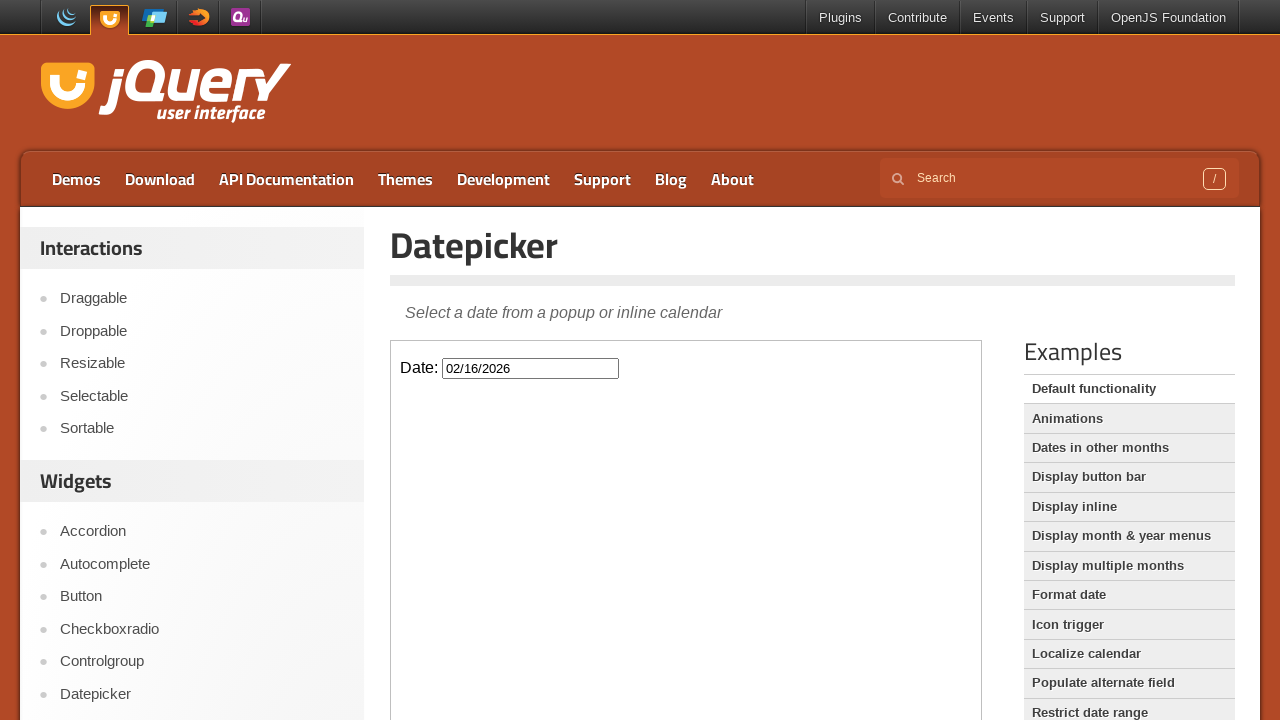